Tests typing text into an input field and verifying the entered value

Starting URL: http://web-auto.github.io/wtf-util/test/page.html

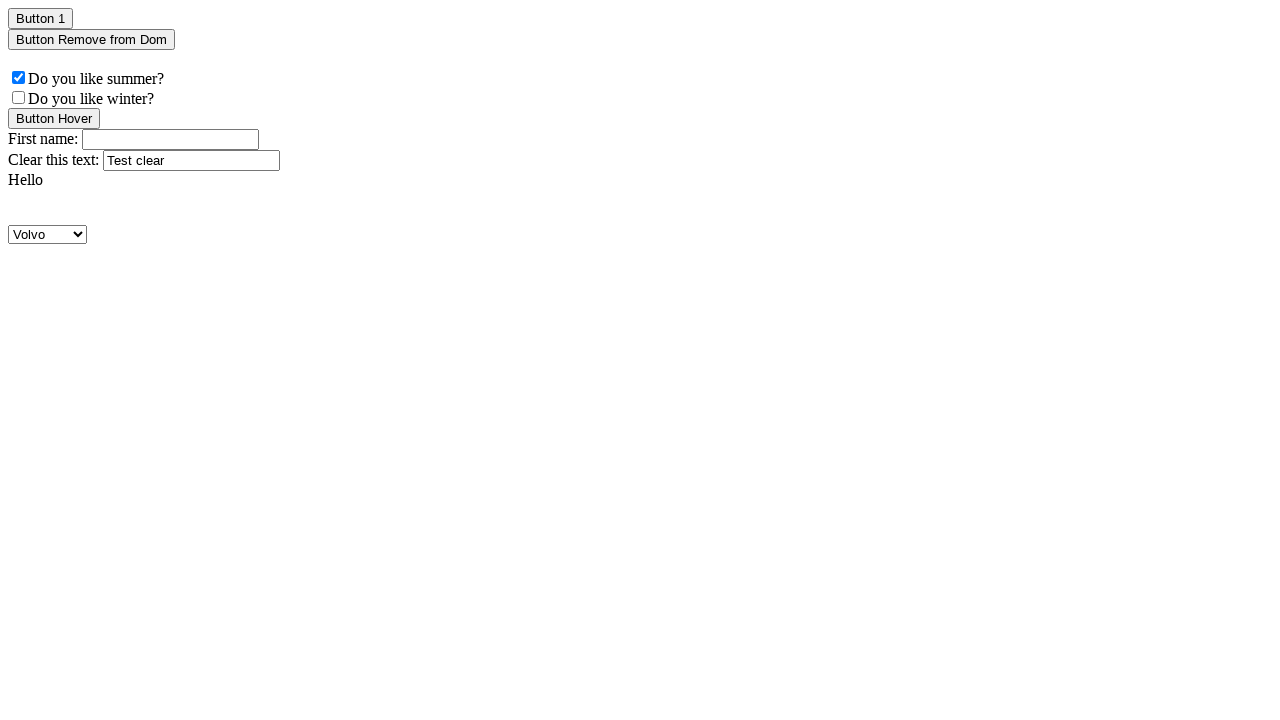

Typed 'Hello' into the input field on .textbox1
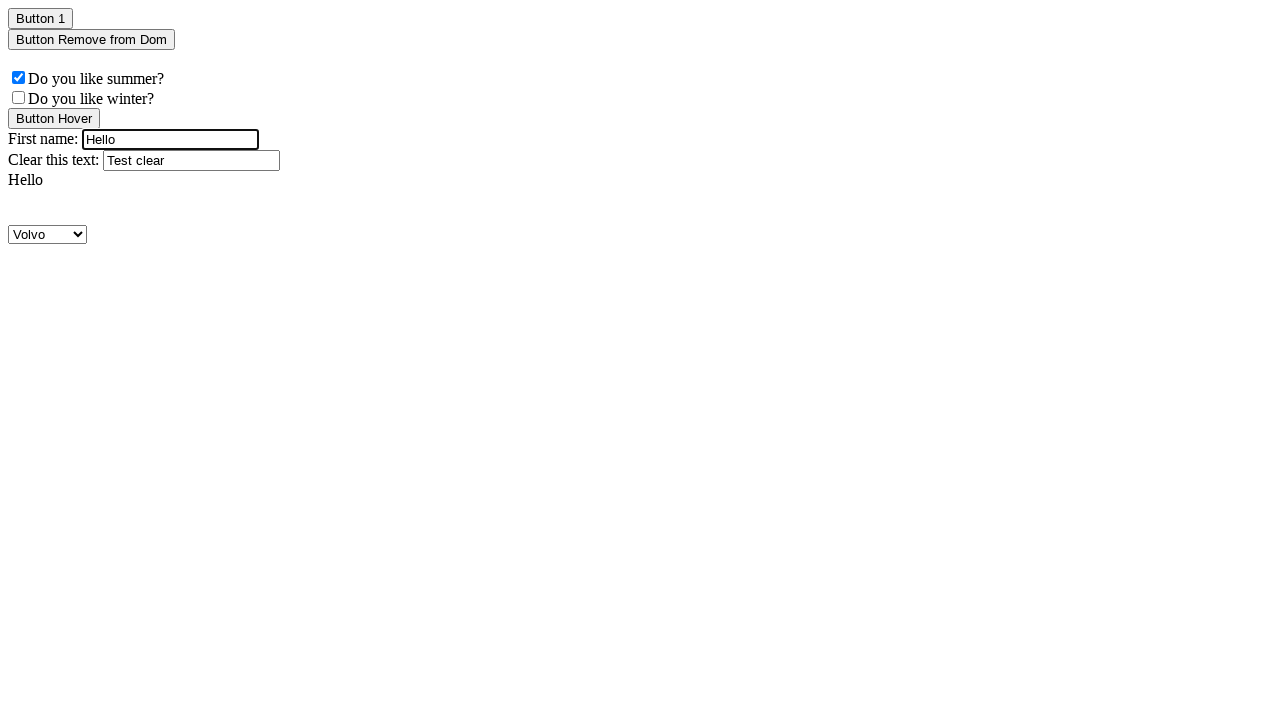

Verified that input field contains 'Hello'
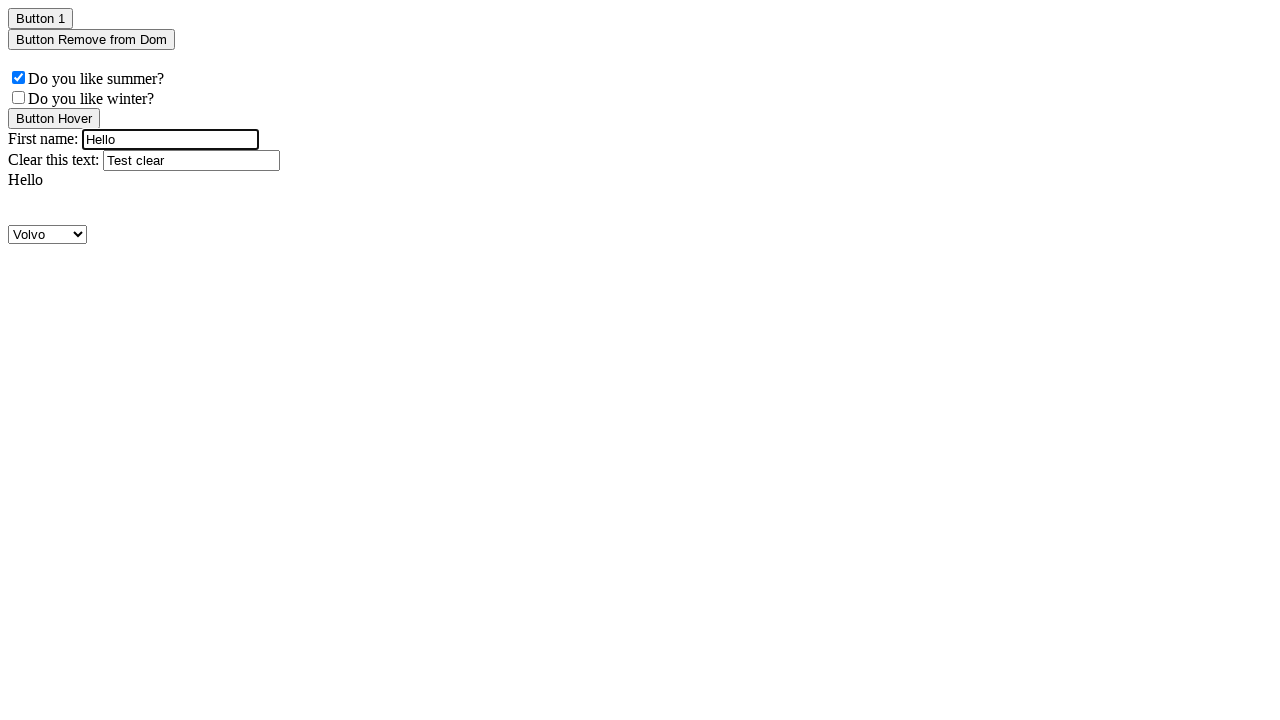

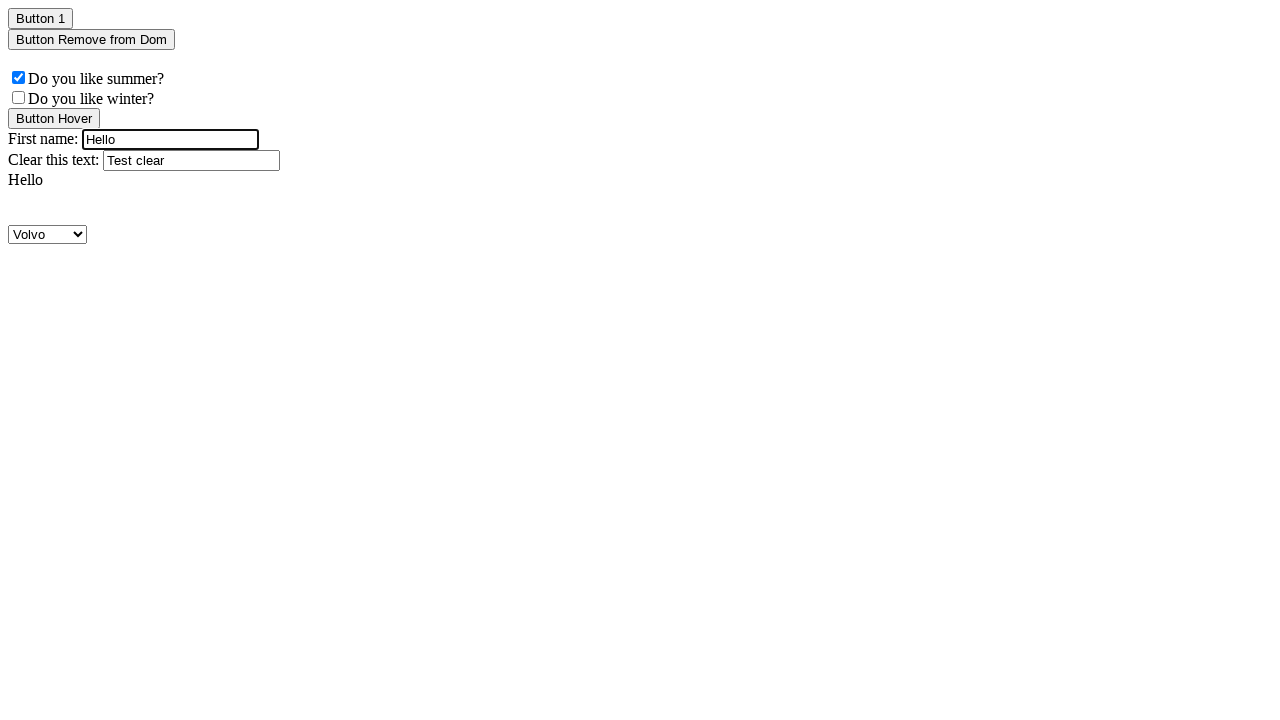